Navigates to a world flags webpage and uses JavaScript to zoom out the page to 25% scale

Starting URL: https://www.worldometers.info/geography/flags-of-the-world/

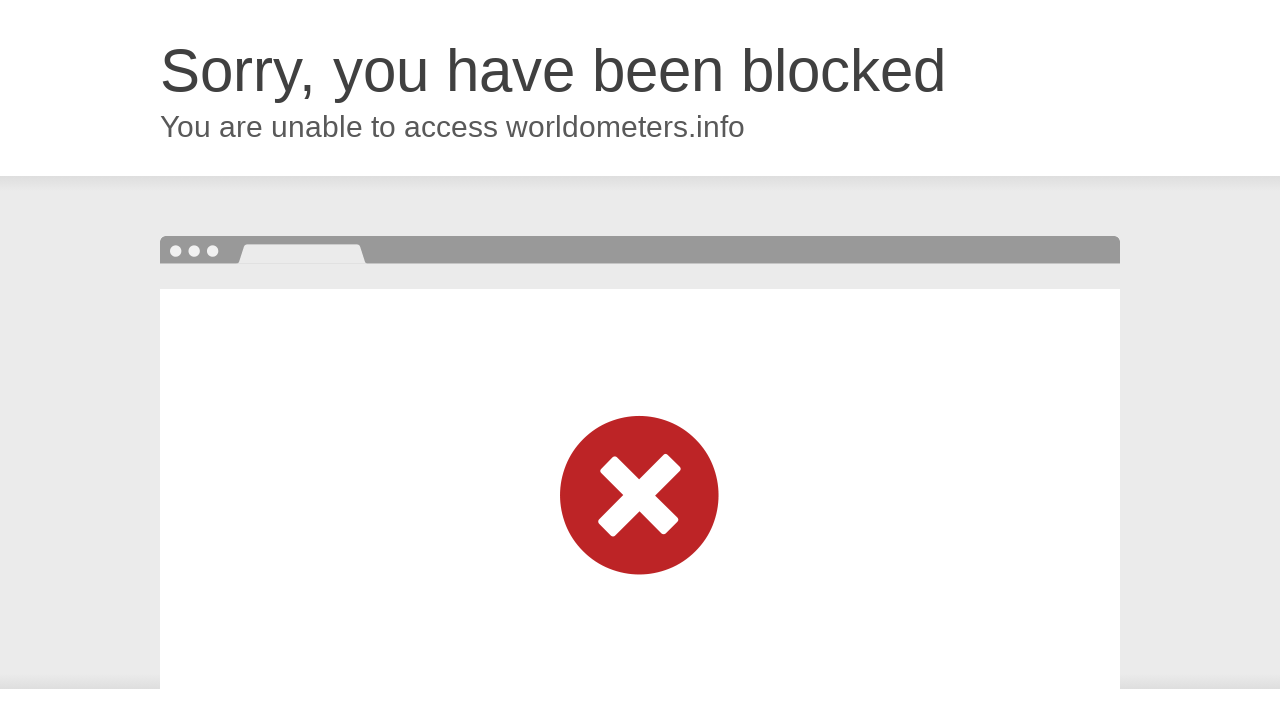

Navigated to world flags webpage
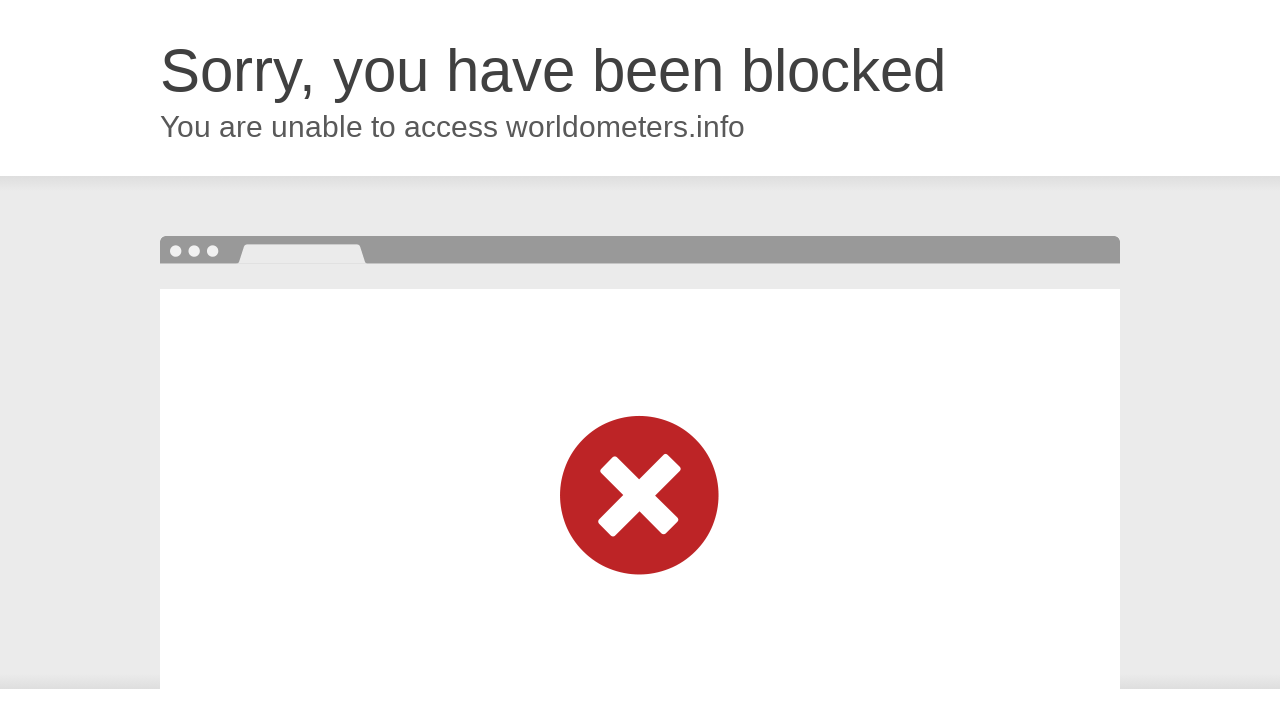

Zoomed out page to 25% scale using JavaScript
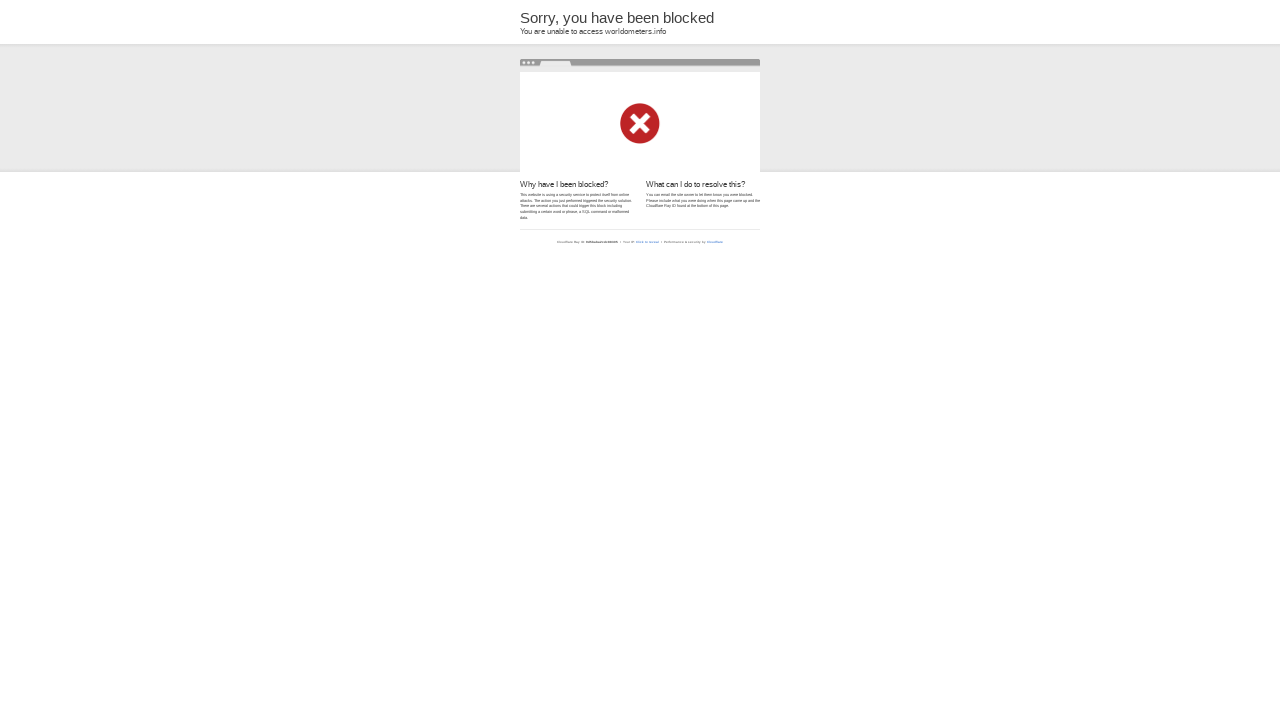

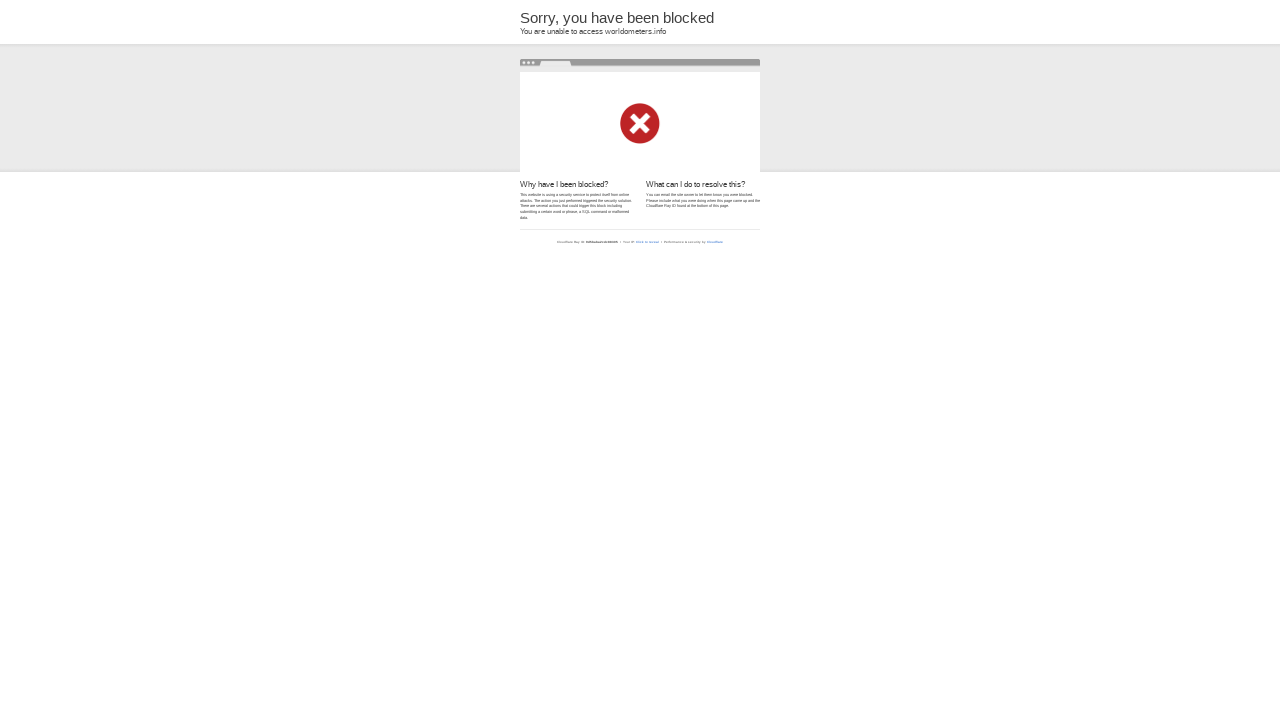